Tests a web form by finding a text input field and typing text into it.

Starting URL: https://www.selenium.dev/selenium/web/web-form.html

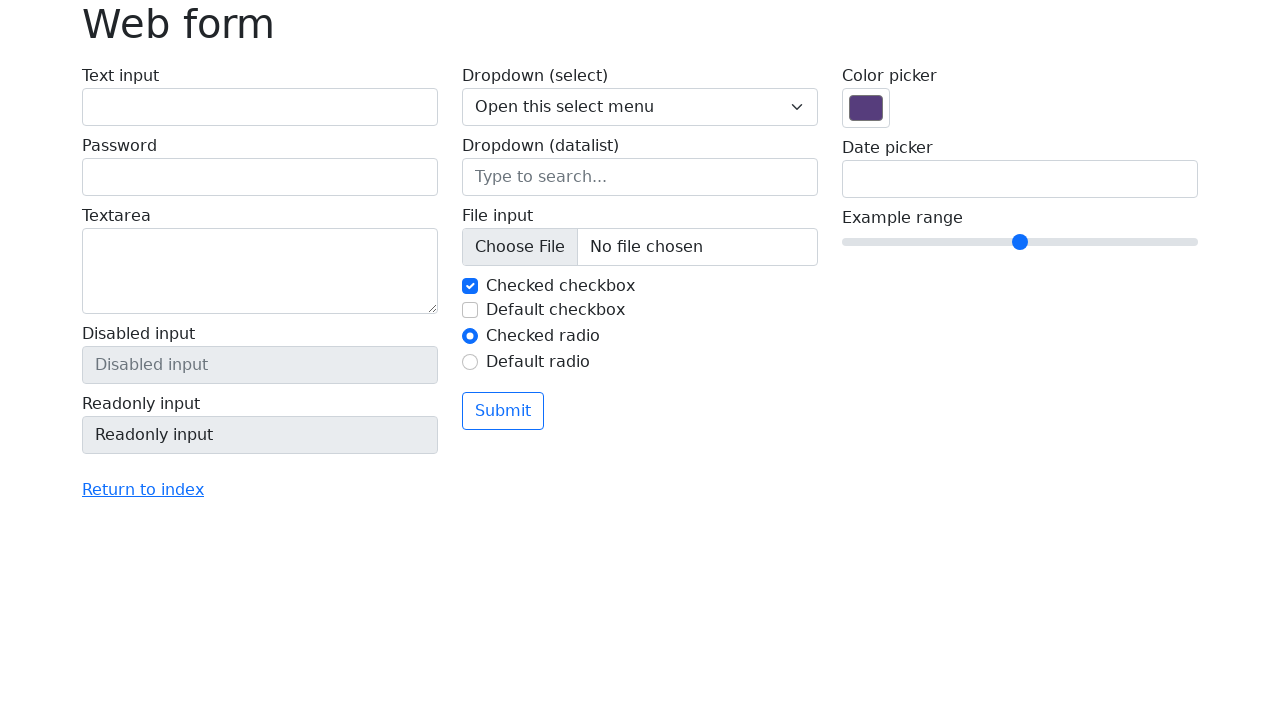

Navigated to web form page
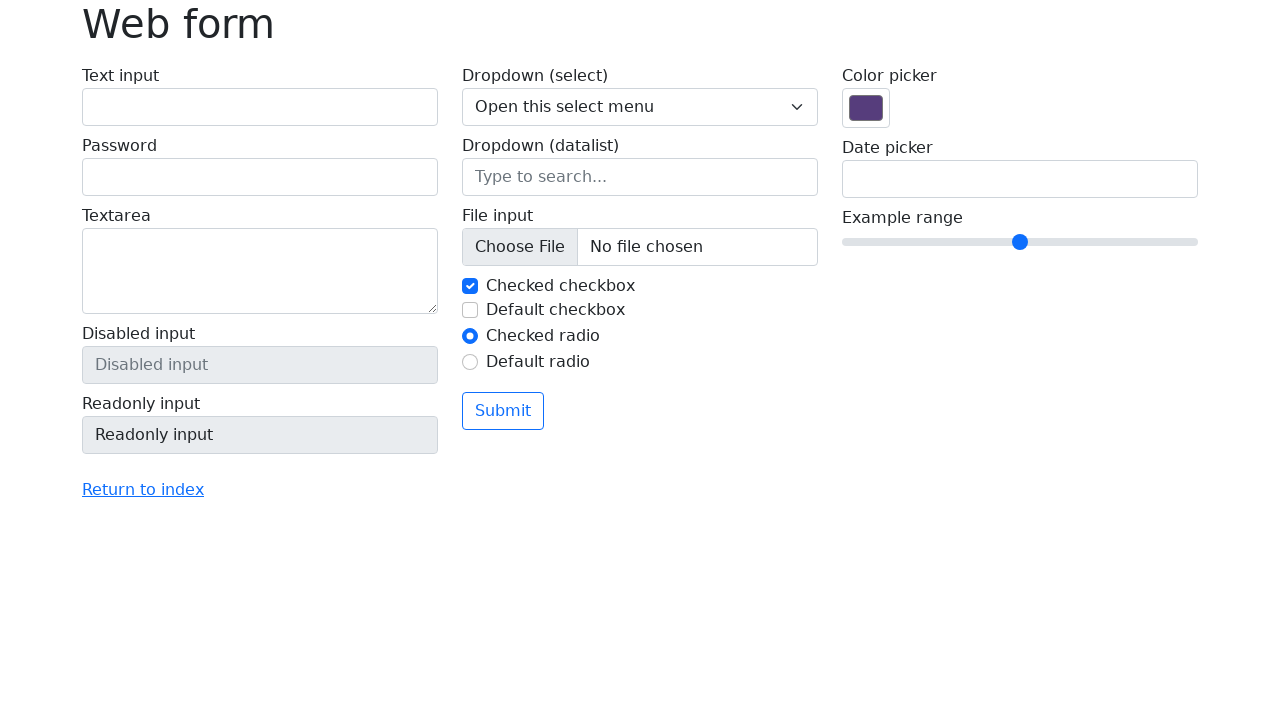

Filled text input field with 'Selenium' on #my-text-id
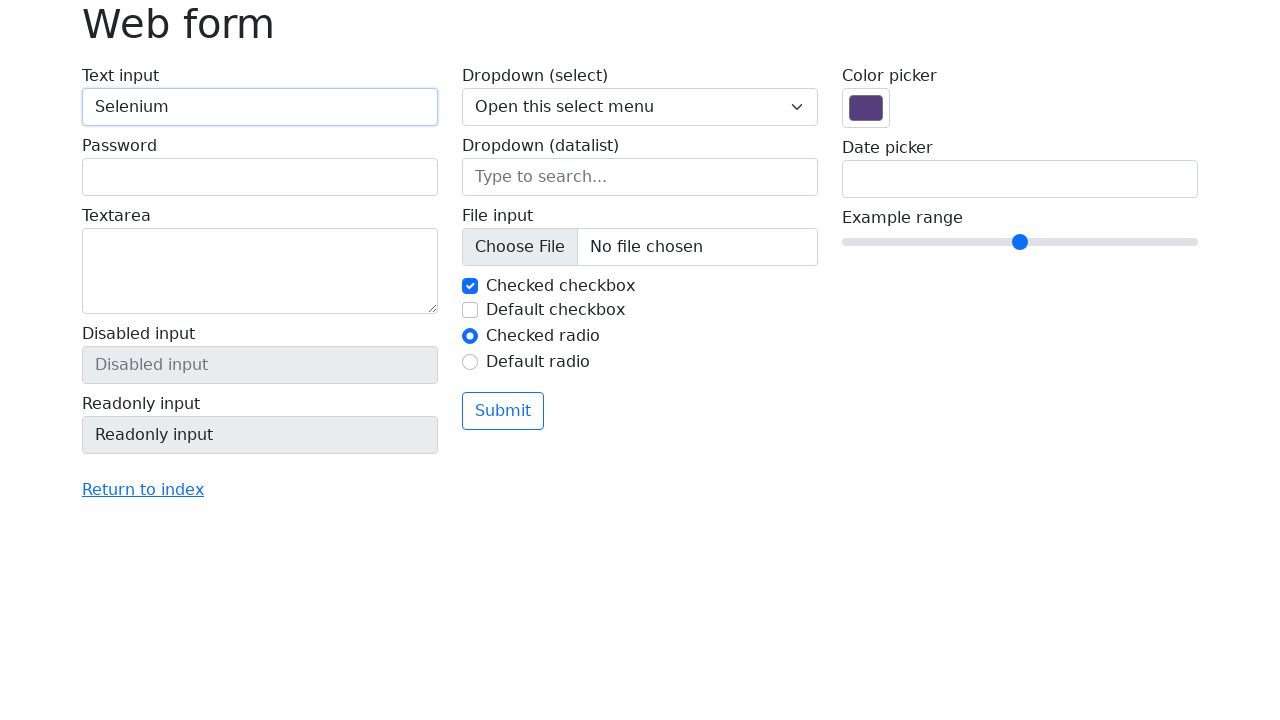

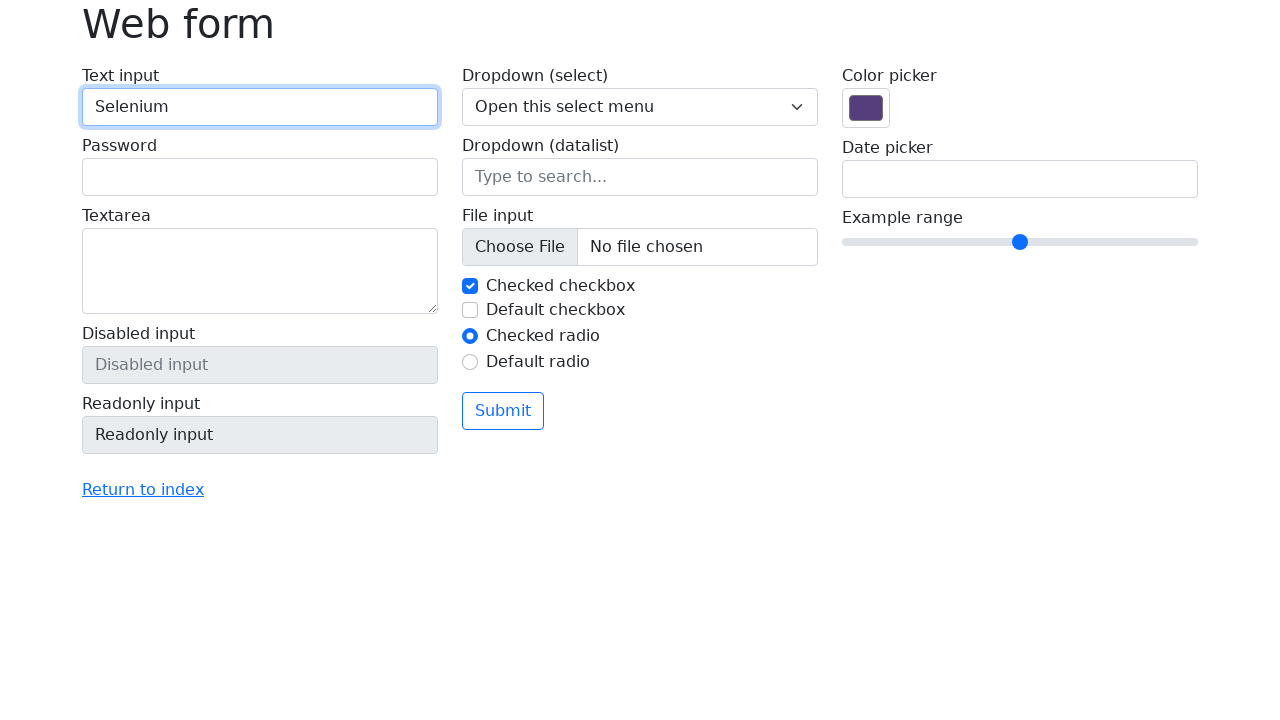